Tests basic navigation on the Playwright documentation site by clicking the "Get started" link and then returning to the home page

Starting URL: https://playwright.dev/

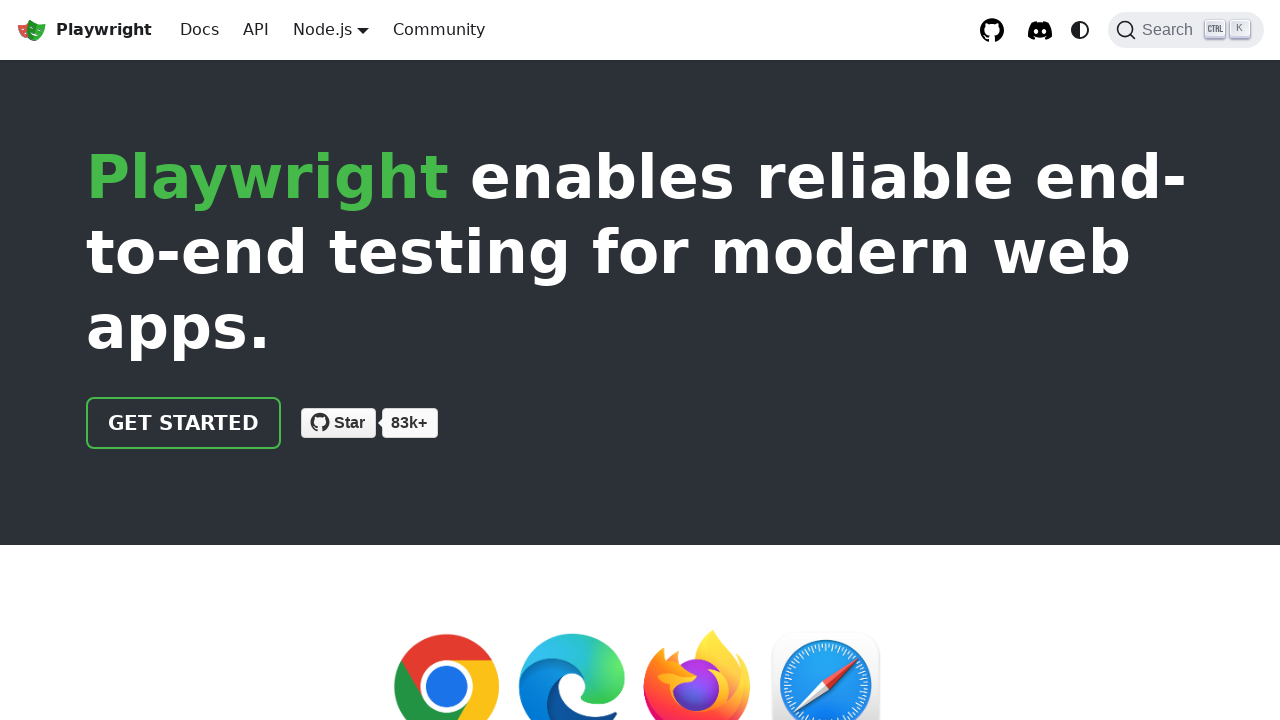

Clicked 'Get started' link on Playwright documentation home page at (184, 423) on internal:role=link[name="Get started"i]
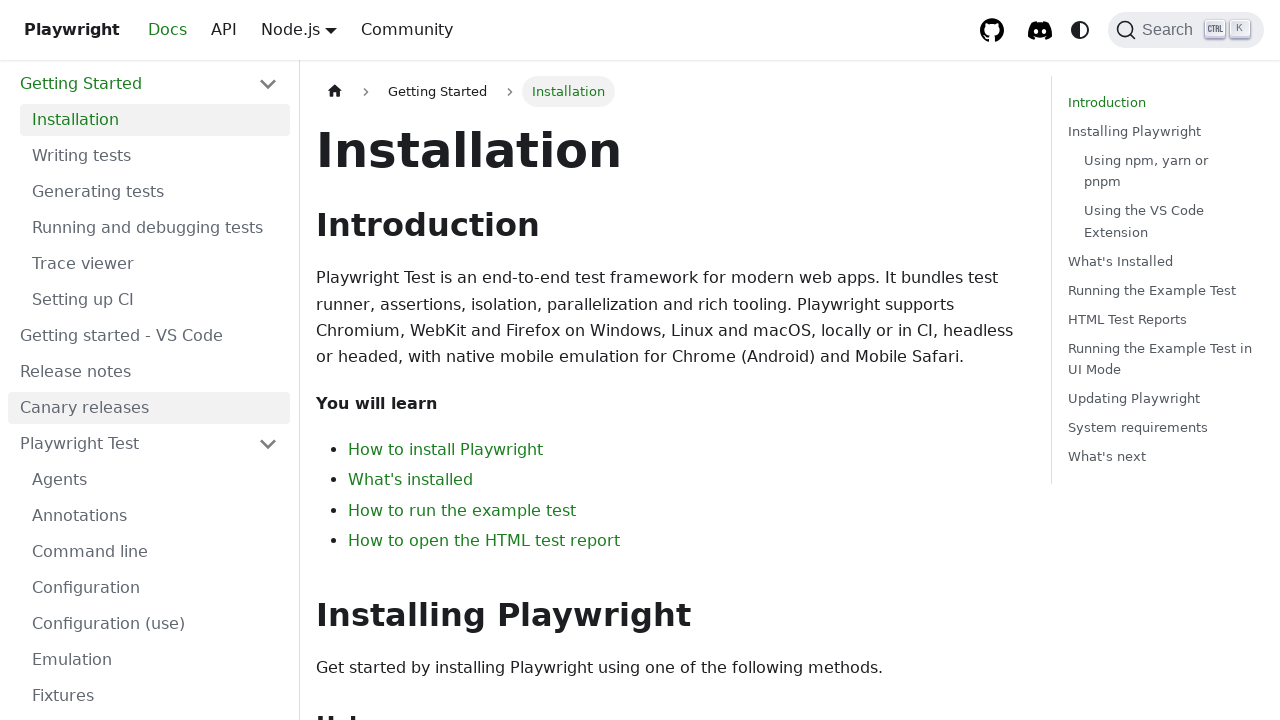

Clicked 'Home page' link to return to the homepage at (335, 92) on internal:role=link[name="Home page"i]
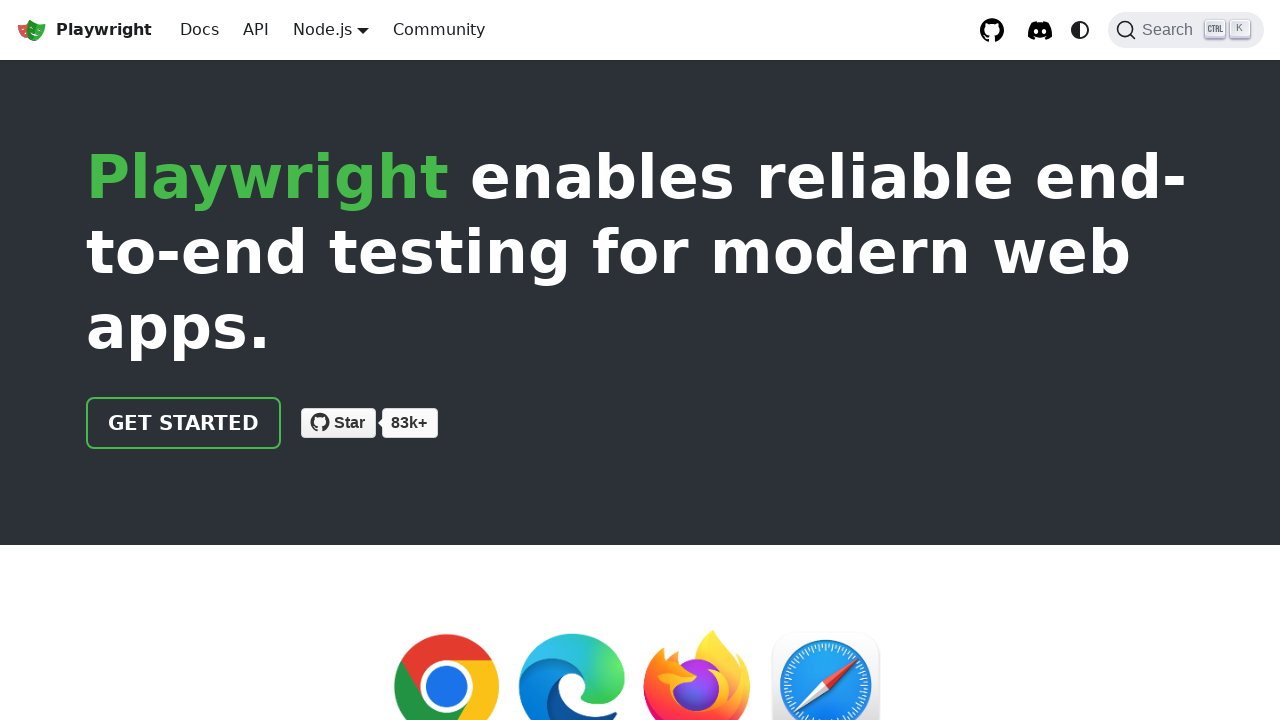

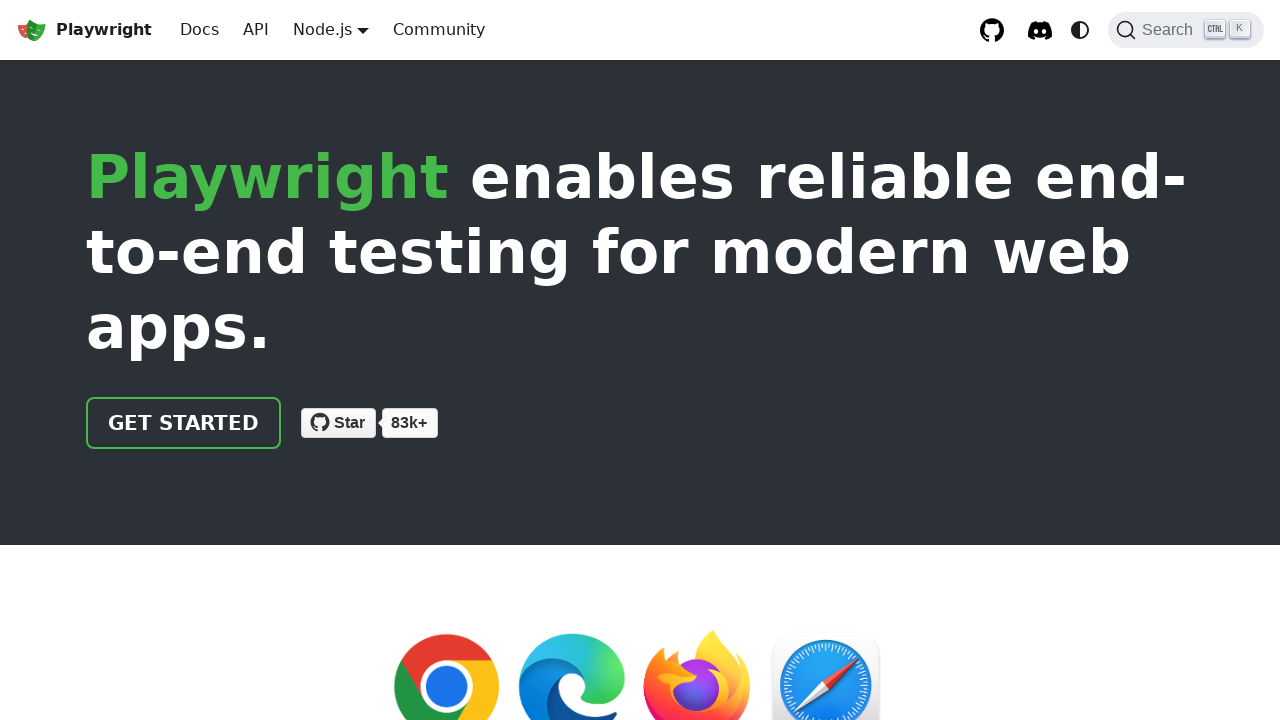